Fills out a registration form using relative XPath selectors with first name, last name, email, password fields and submits

Starting URL: https://www.hyrtutorials.com/p/add-padding-to-containers.html

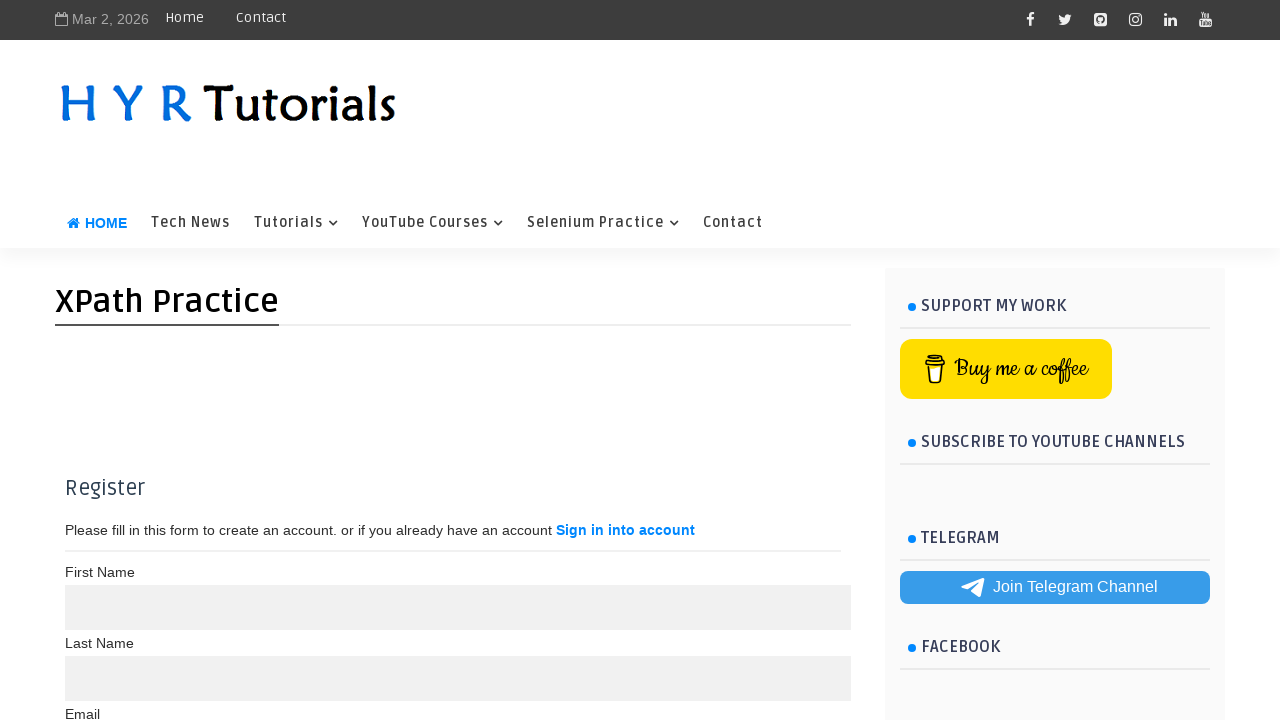

Clicked first name input field at (458, 607) on xpath=//label[text()="First Name "]/following-sibling::input[1]
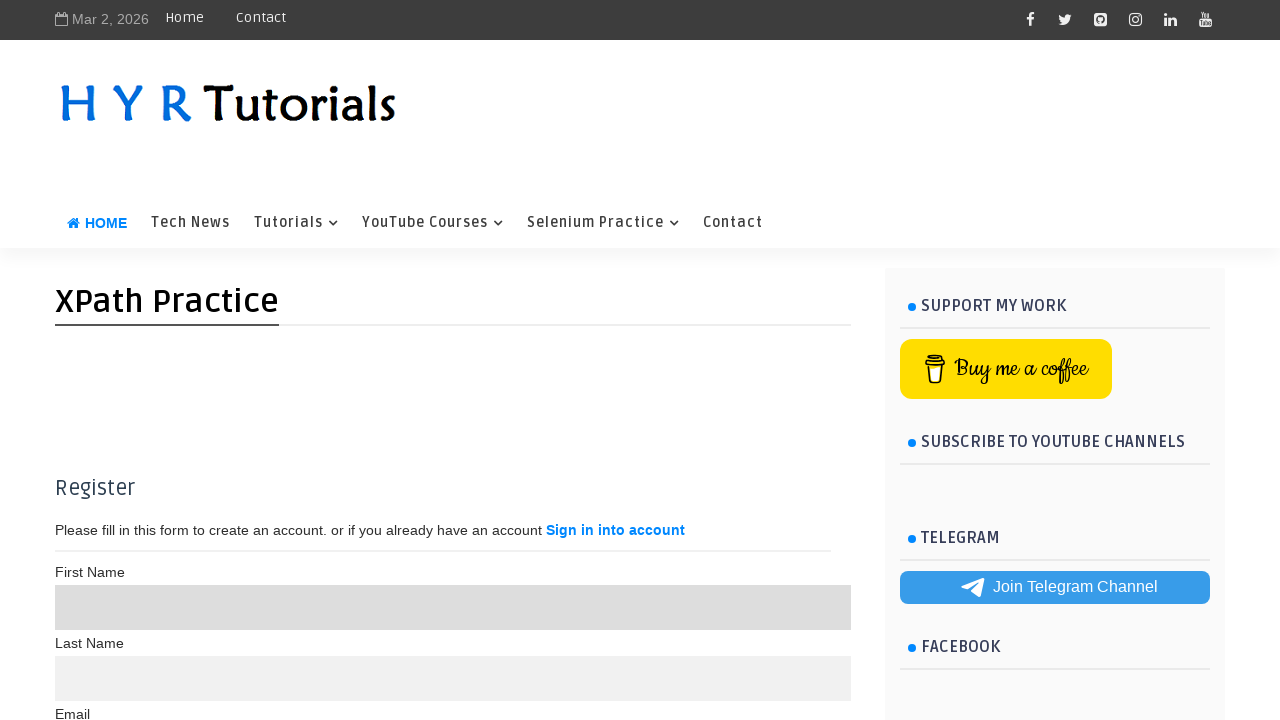

Filled first name field with 'Michael' on xpath=//label[text()="First Name "]/following-sibling::input[1]
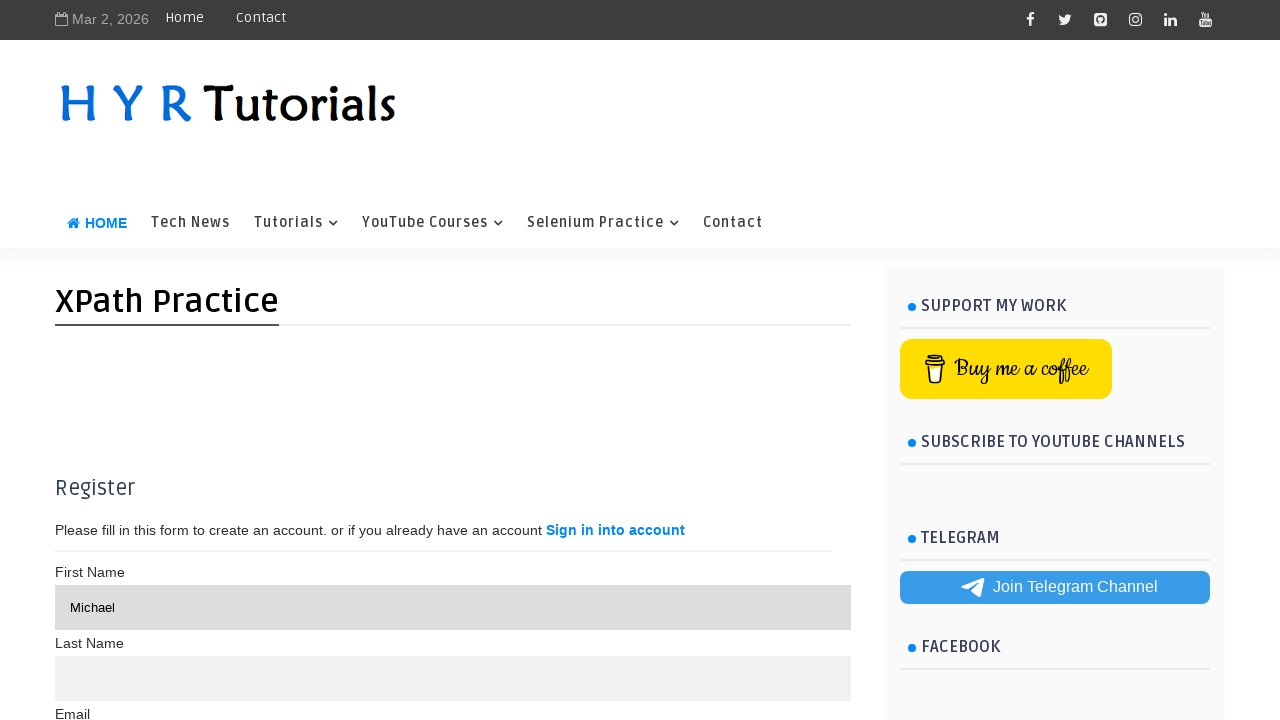

Clicked last name input field at (458, 678) on xpath=//label[text()="First Name "]/following-sibling::input[2]
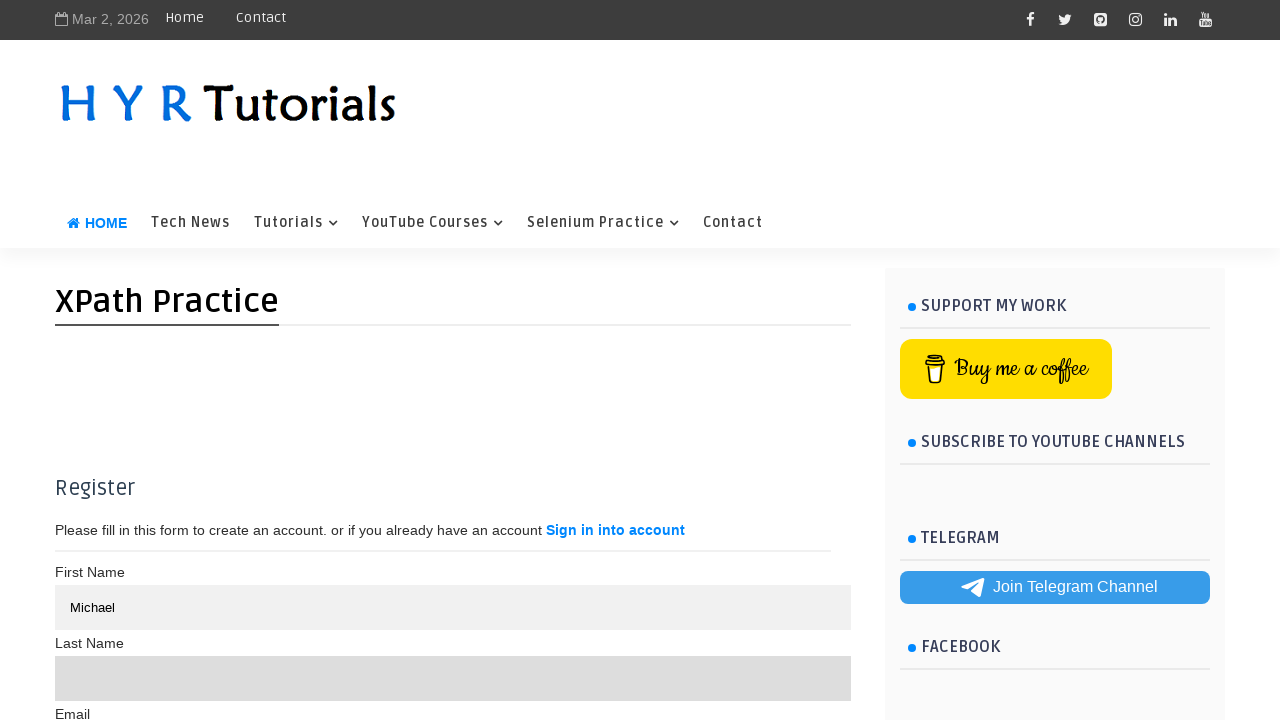

Filled last name field with 'Chen' on xpath=//label[text()="First Name "]/following-sibling::input[2]
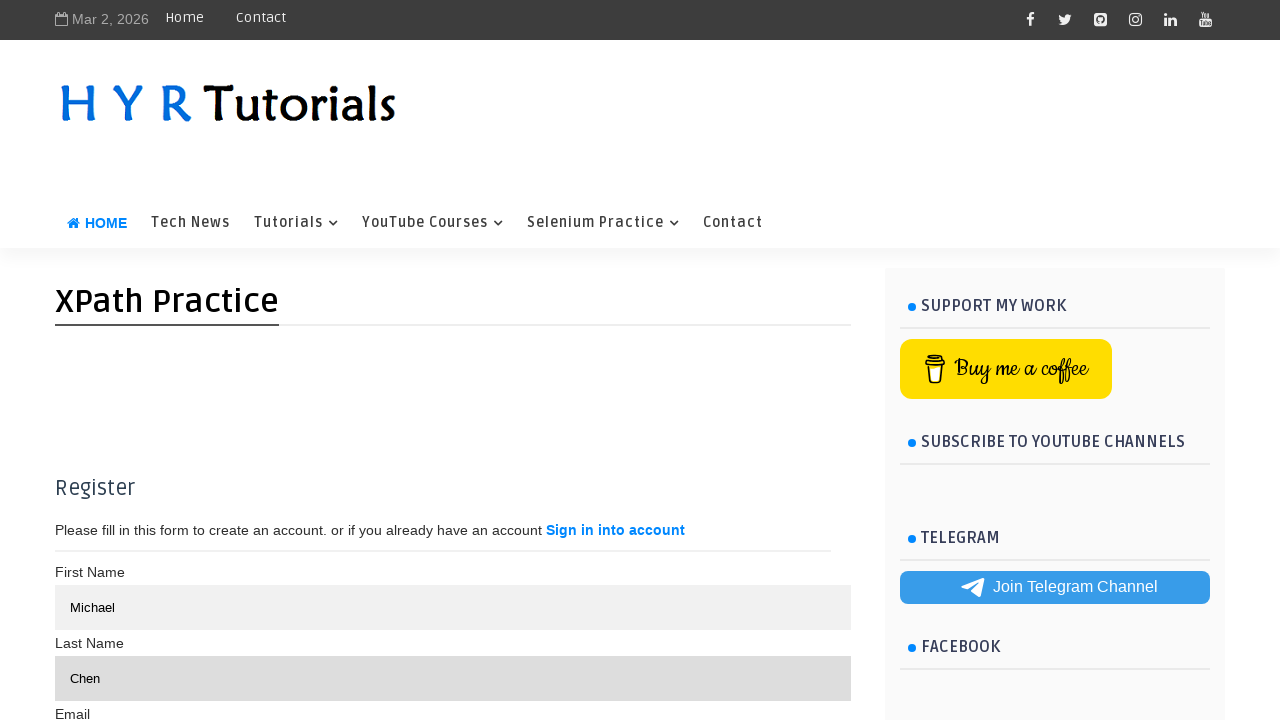

Clicked email input field at (458, 360) on xpath=//label[text()="First Name "]/following-sibling::input[3]
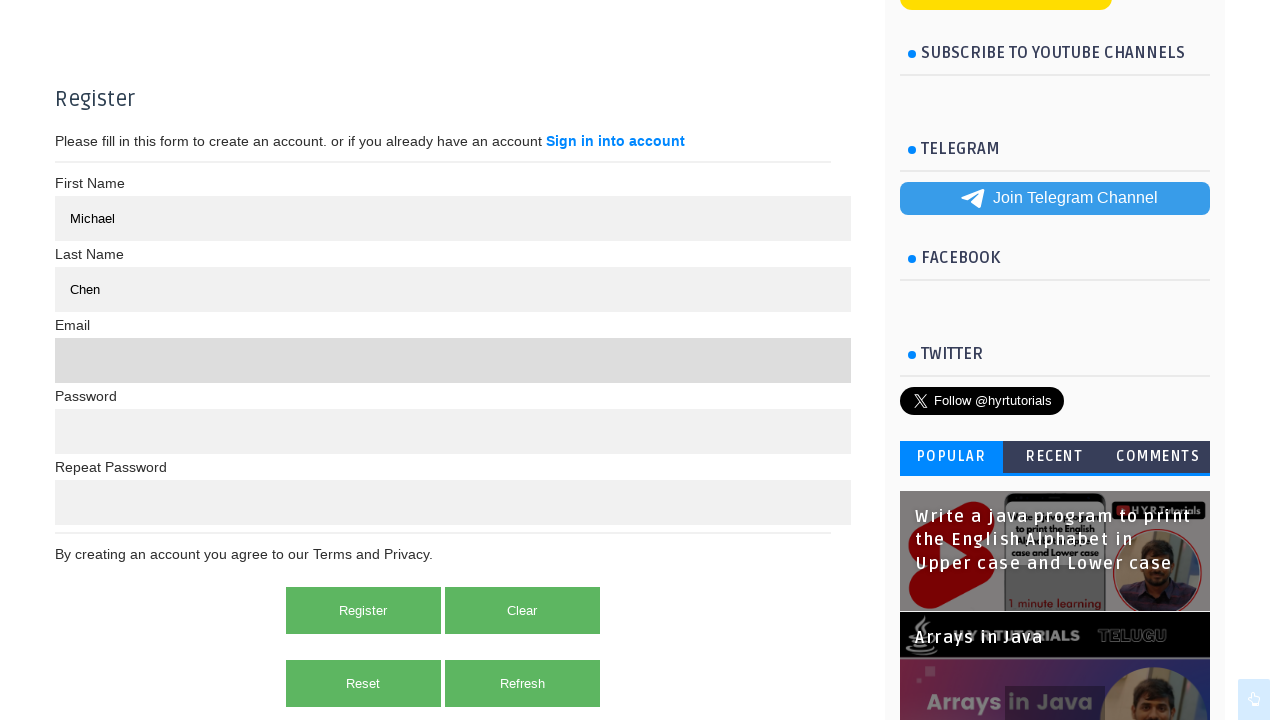

Filled email field with 'michaelchen@gmail.com' on xpath=//label[text()="First Name "]/following-sibling::input[3]
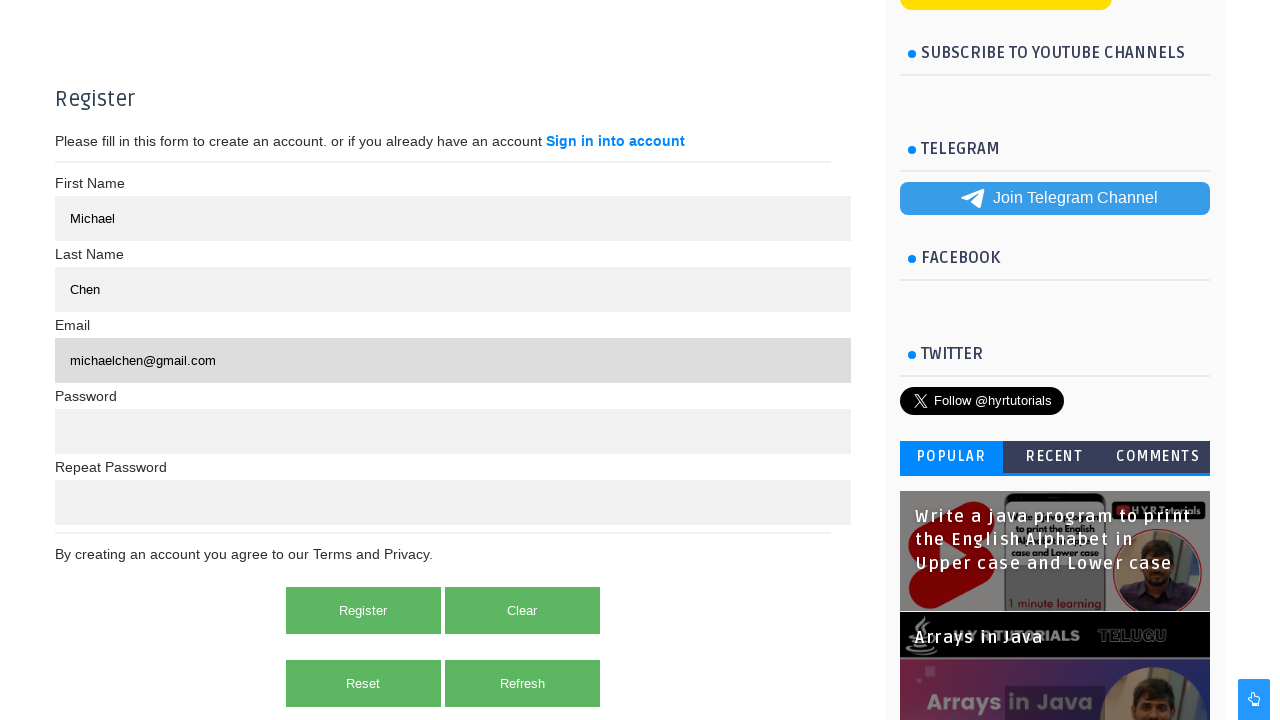

Clicked password input field at (458, 431) on xpath=(//input[@type="password"])[1]
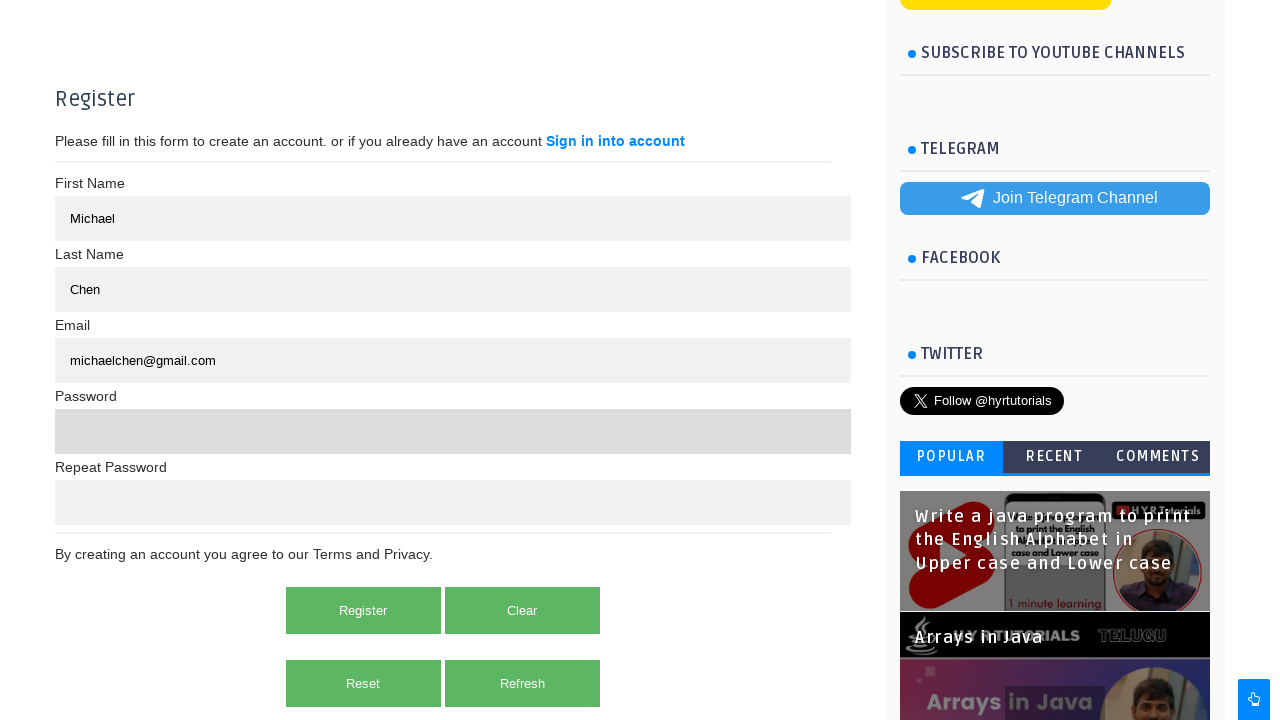

Filled password field with 'PassWord999' on xpath=(//input[@type="password"])[1]
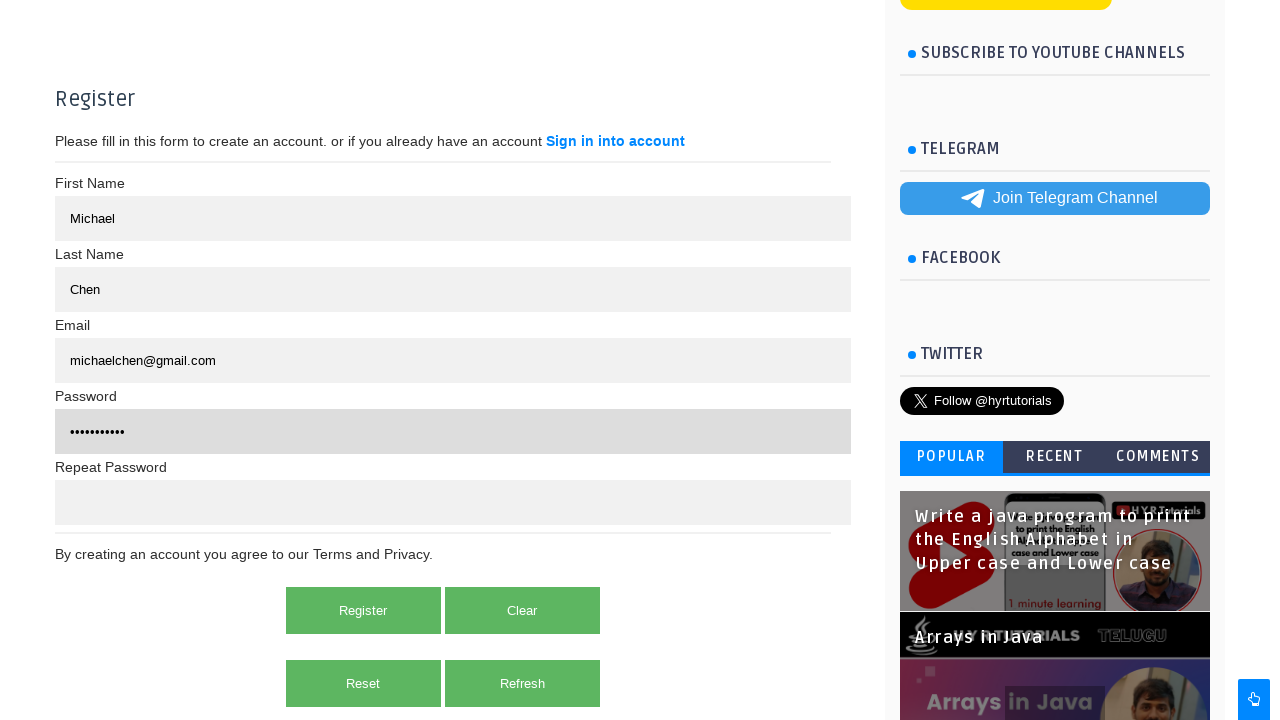

Clicked confirm password input field at (458, 502) on xpath=(//input[@type="password"])[2]
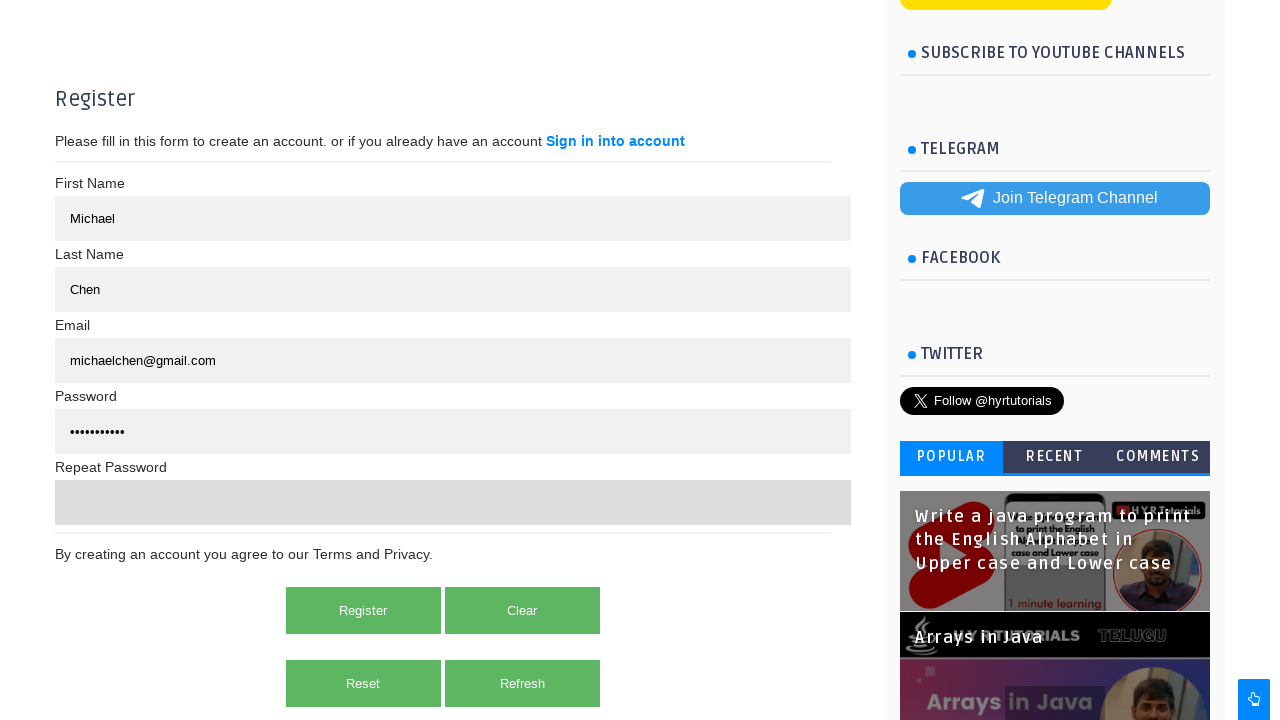

Filled confirm password field with 'PassWord999' on xpath=(//input[@type="password"])[2]
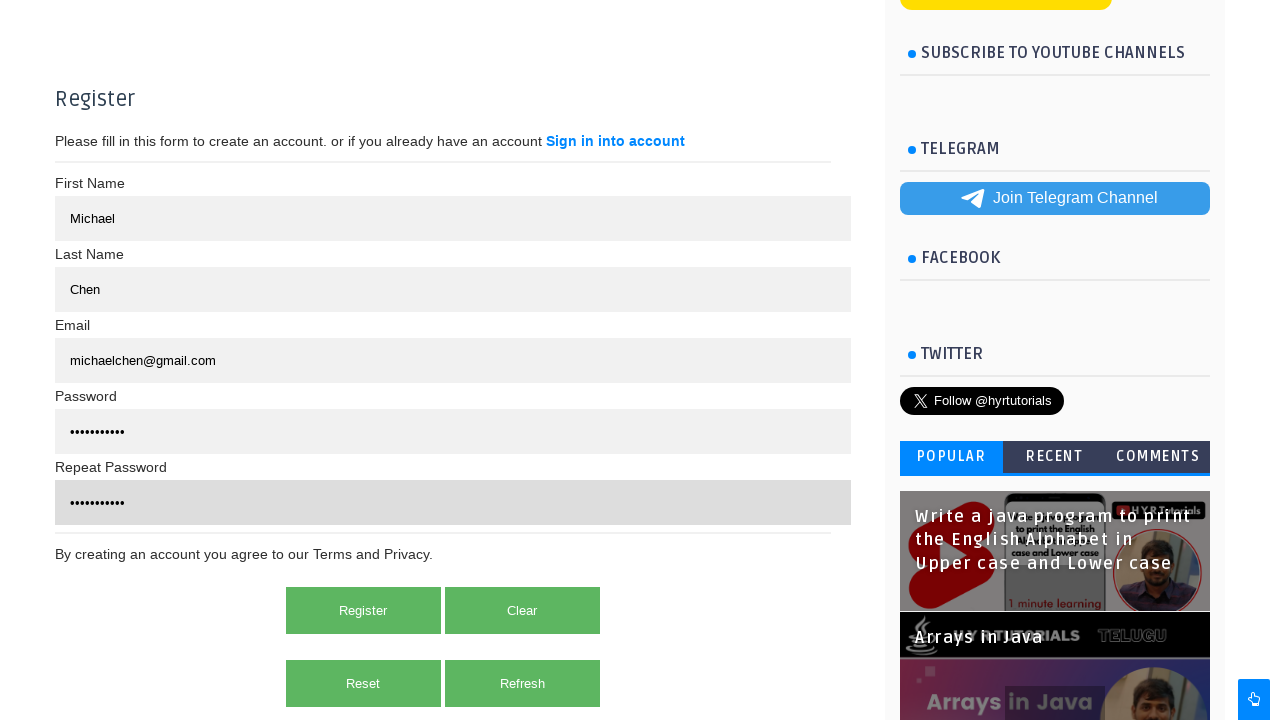

Clicked Register button to submit the form at (363, 610) on xpath=//button[text()="Register"]
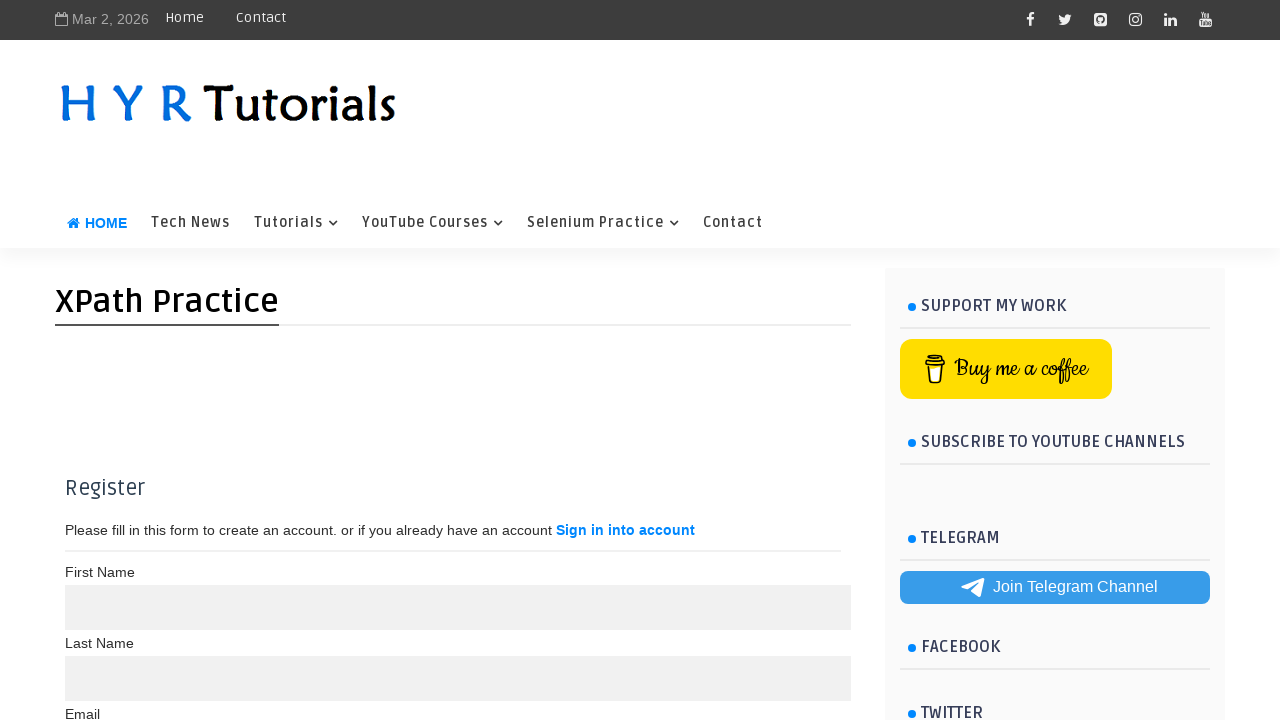

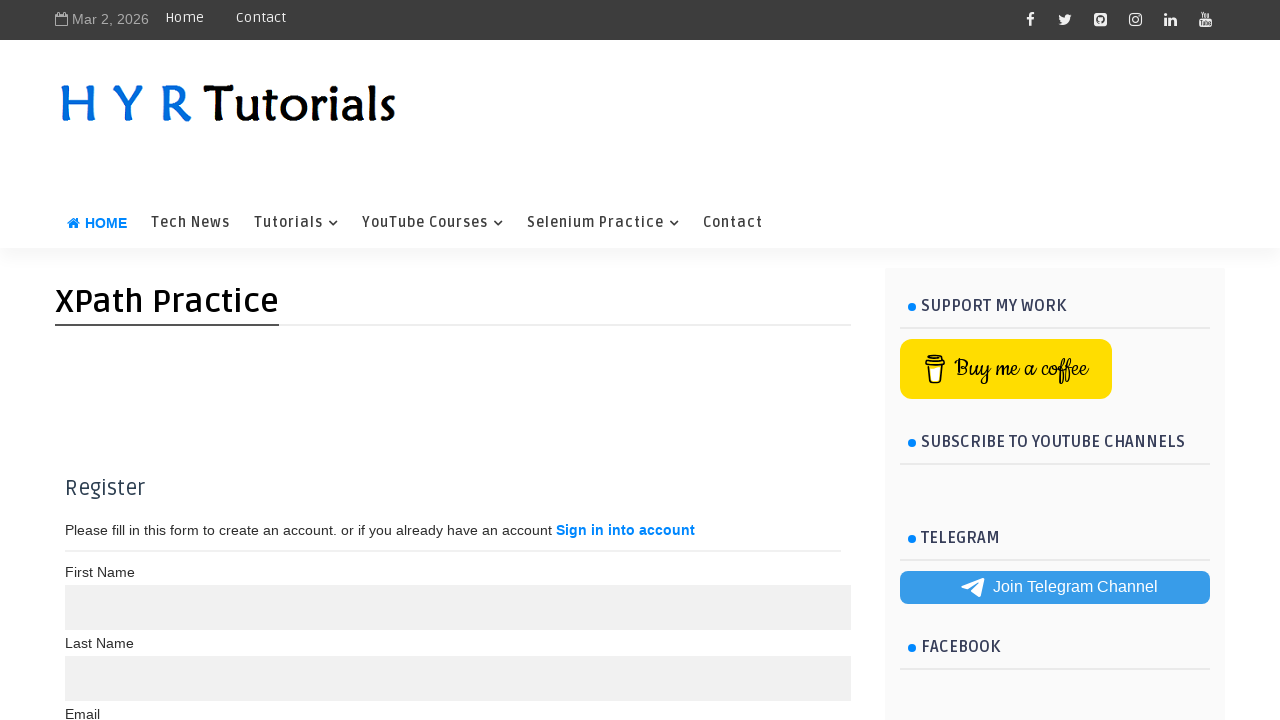